Tests visibility functionality by clicking a hide button and then attempting to interact with elements that become hidden or removed.

Starting URL: http://www.uitestingplayground.com/visibility

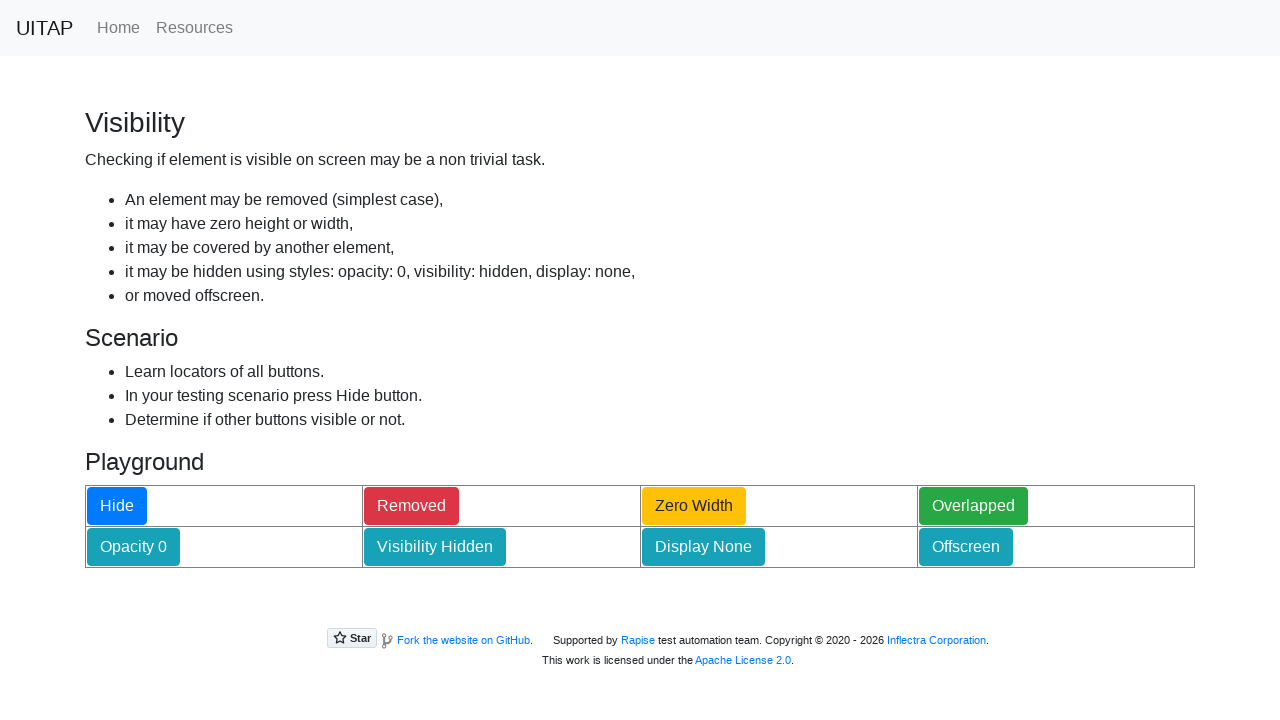

Clicked the hide button to trigger visibility changes at (117, 506) on #hideButton
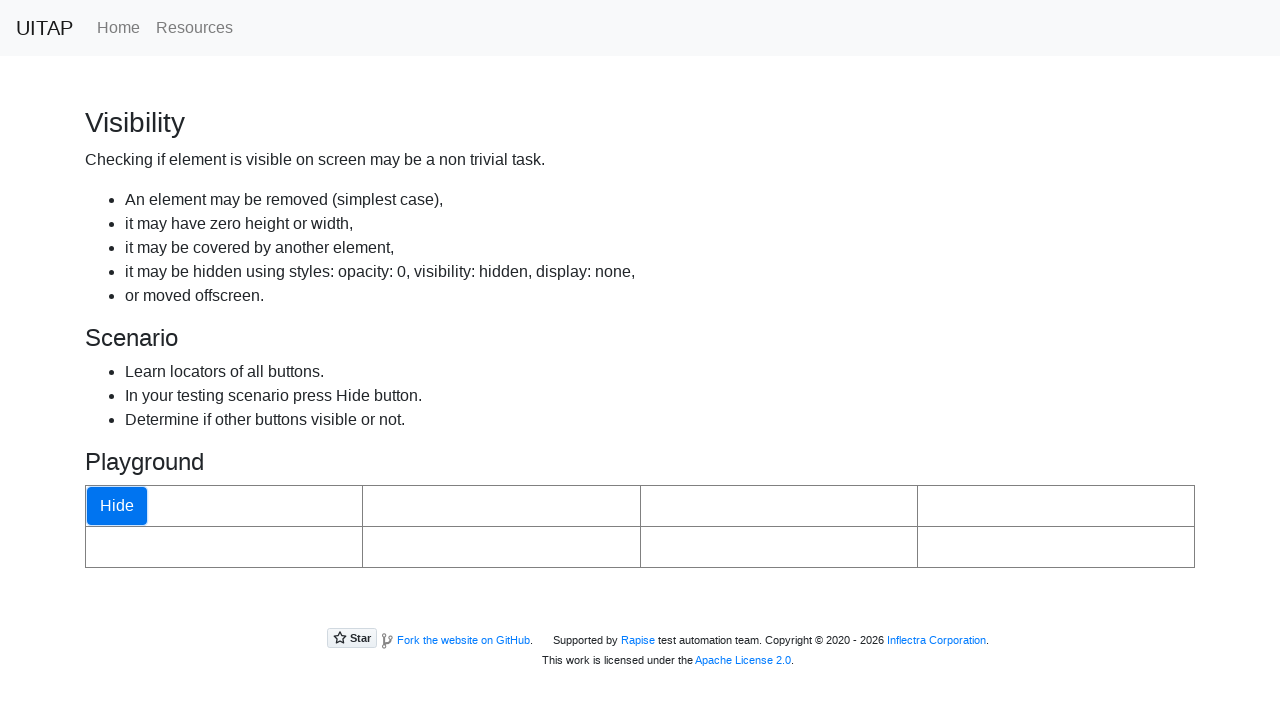

Verified that the removed button became hidden after clicking hide button
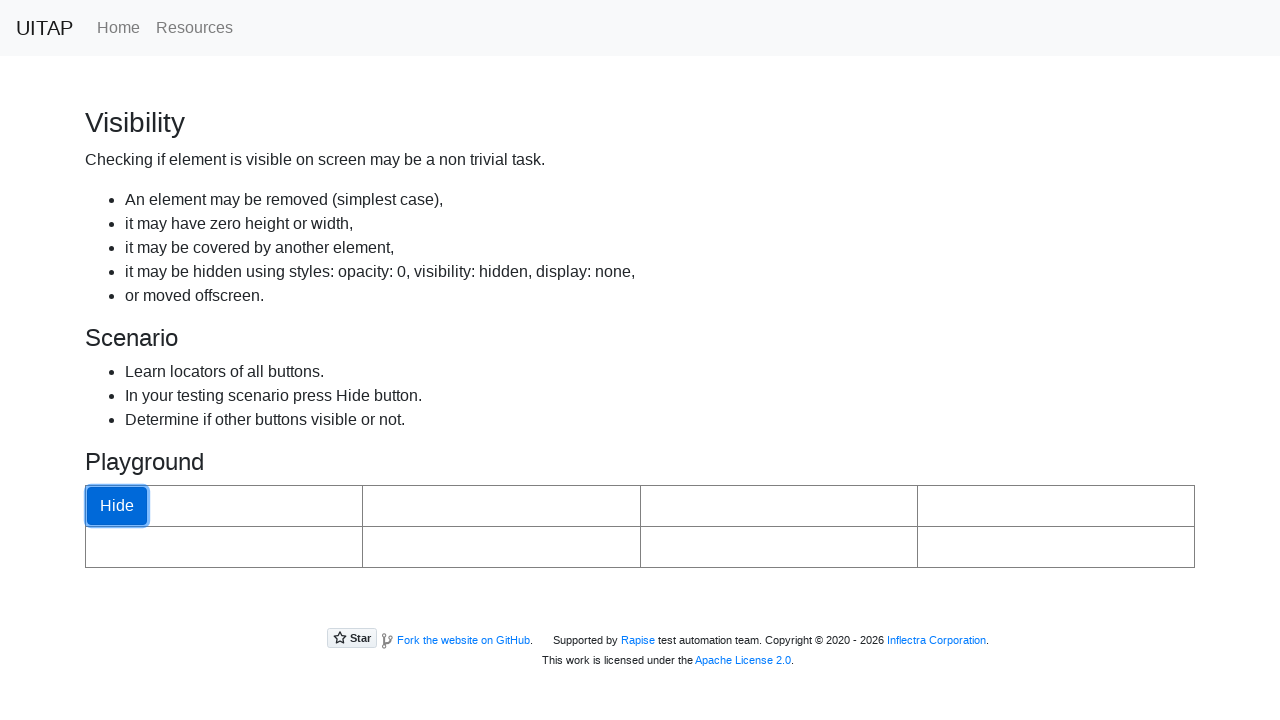

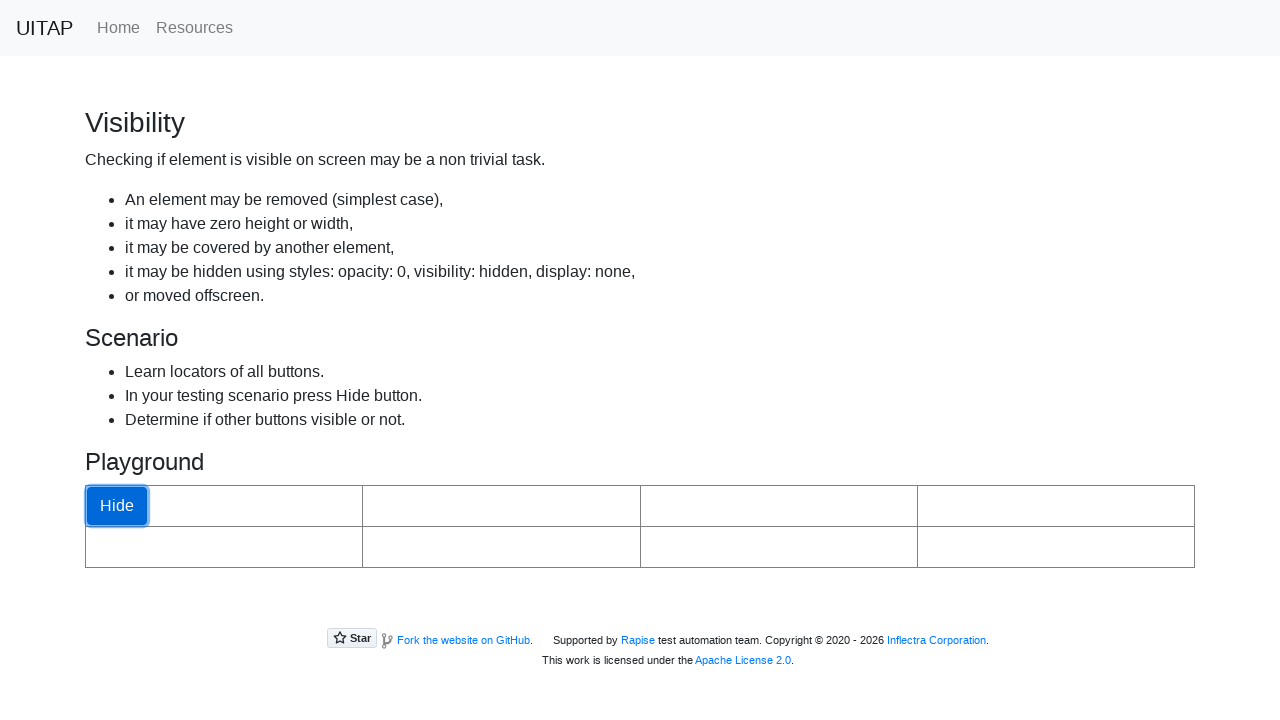